Tests various alert handling scenarios including simple alerts, confirmation dialogs, and prompt boxes with accept/dismiss actions

Starting URL: https://demo.automationtesting.in/Register.html

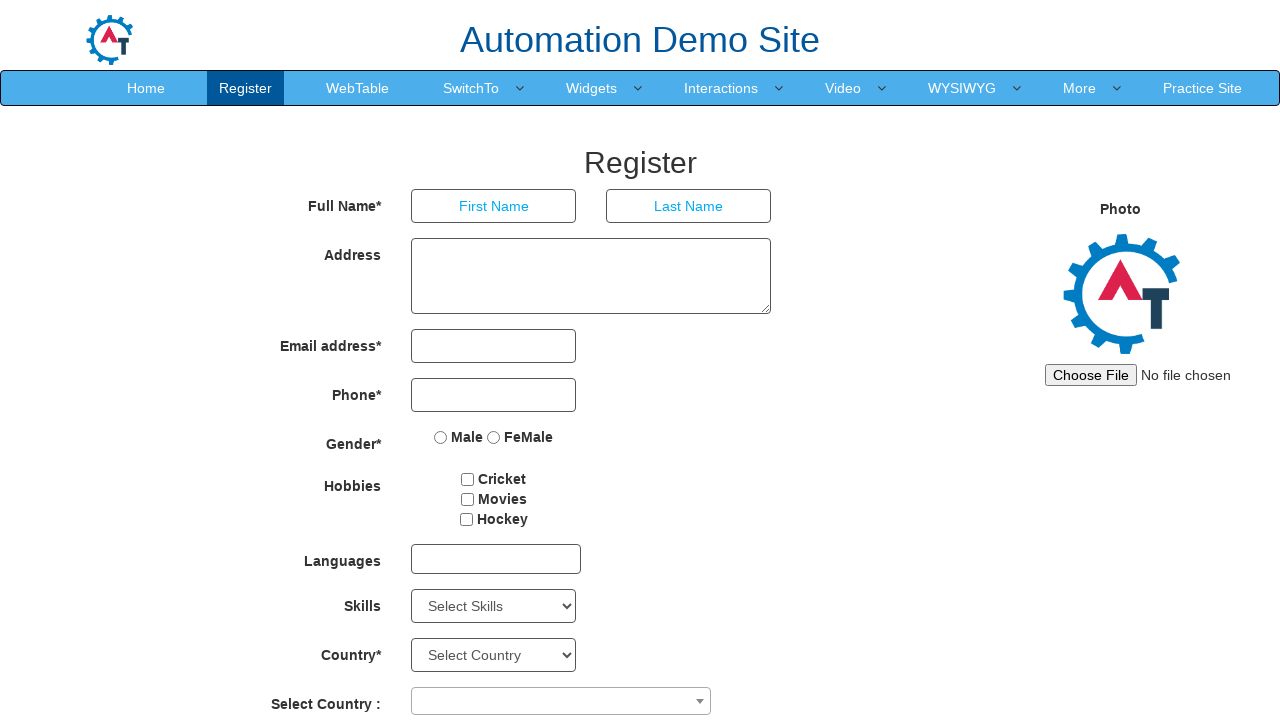

Hovered over SwitchTo dropdown menu at (471, 88) on xpath=//a[@class='dropdown-toggle' and text()='SwitchTo']
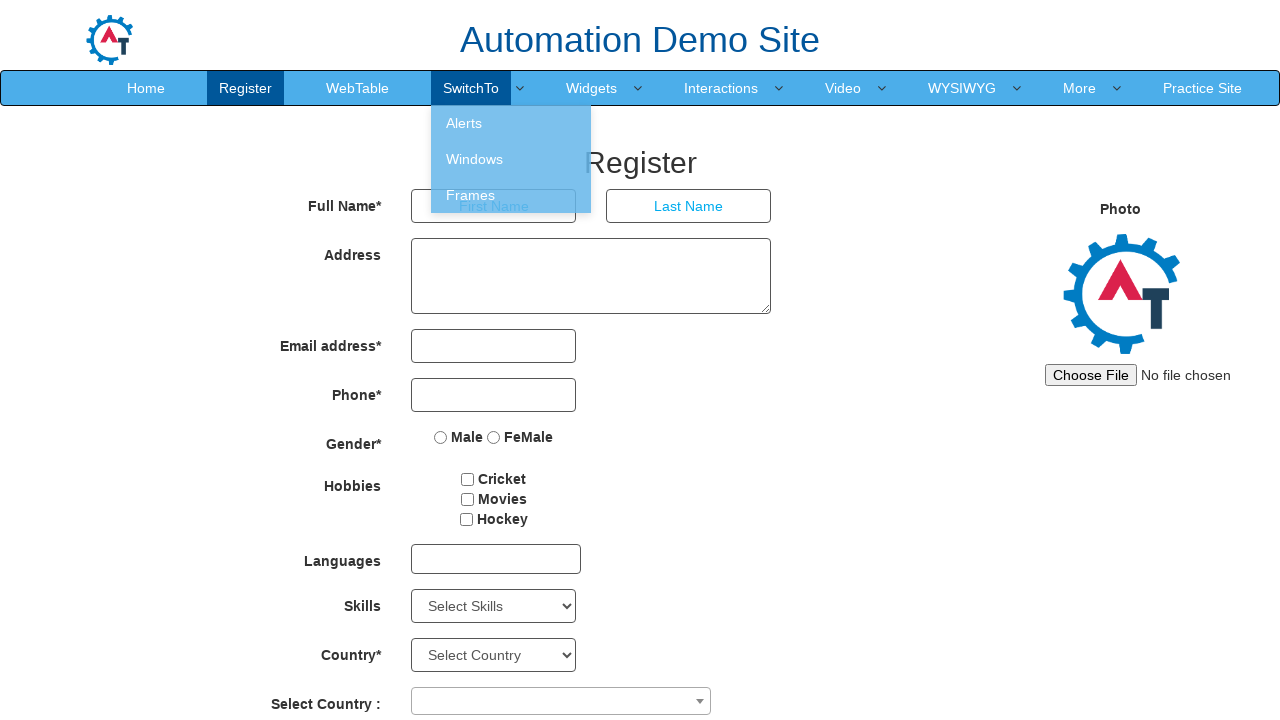

Clicked on Alerts option at (511, 123) on xpath=//a[text()='Alerts']
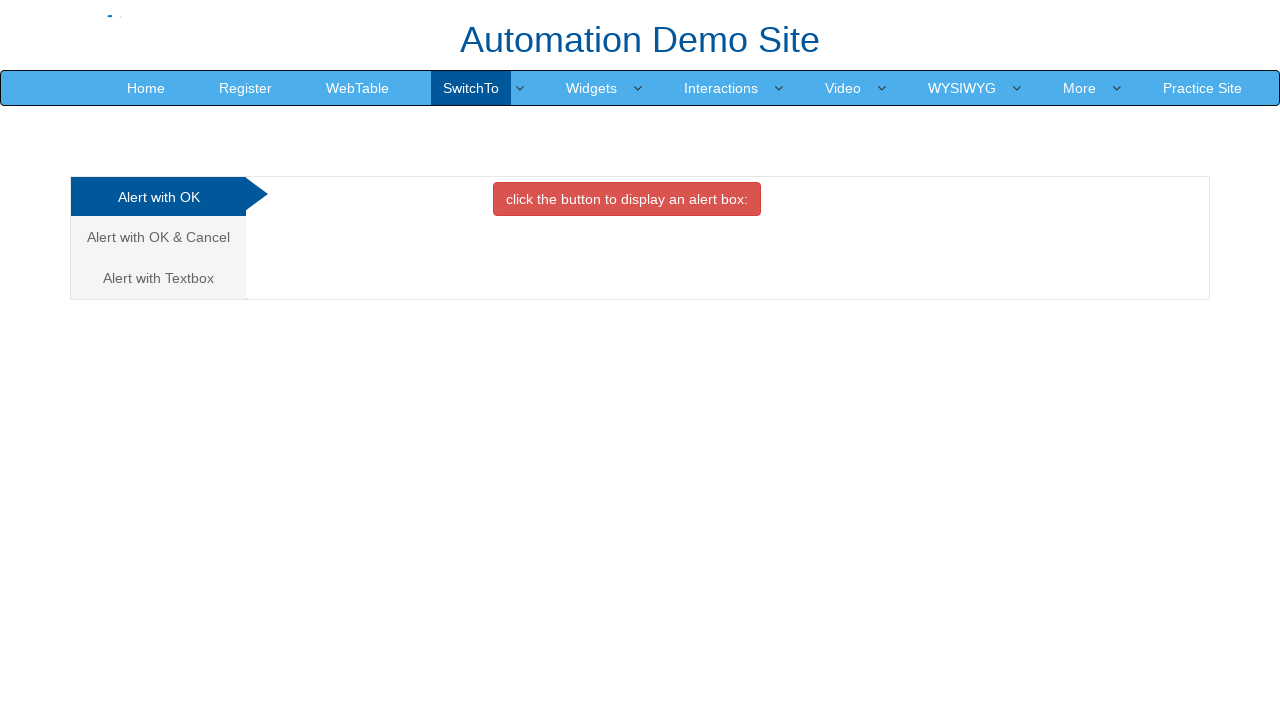

Clicked button to trigger simple alert at (627, 199) on [onclick='alertbox()']
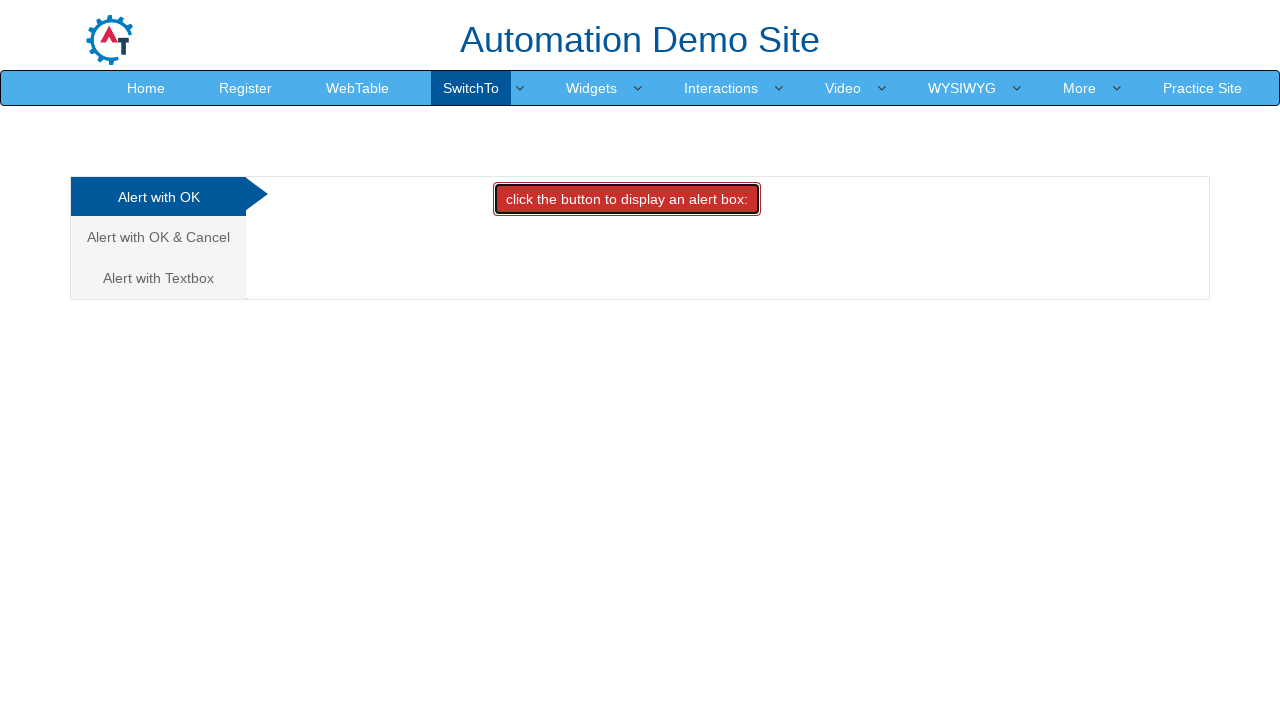

Set up dialog handler to accept alerts
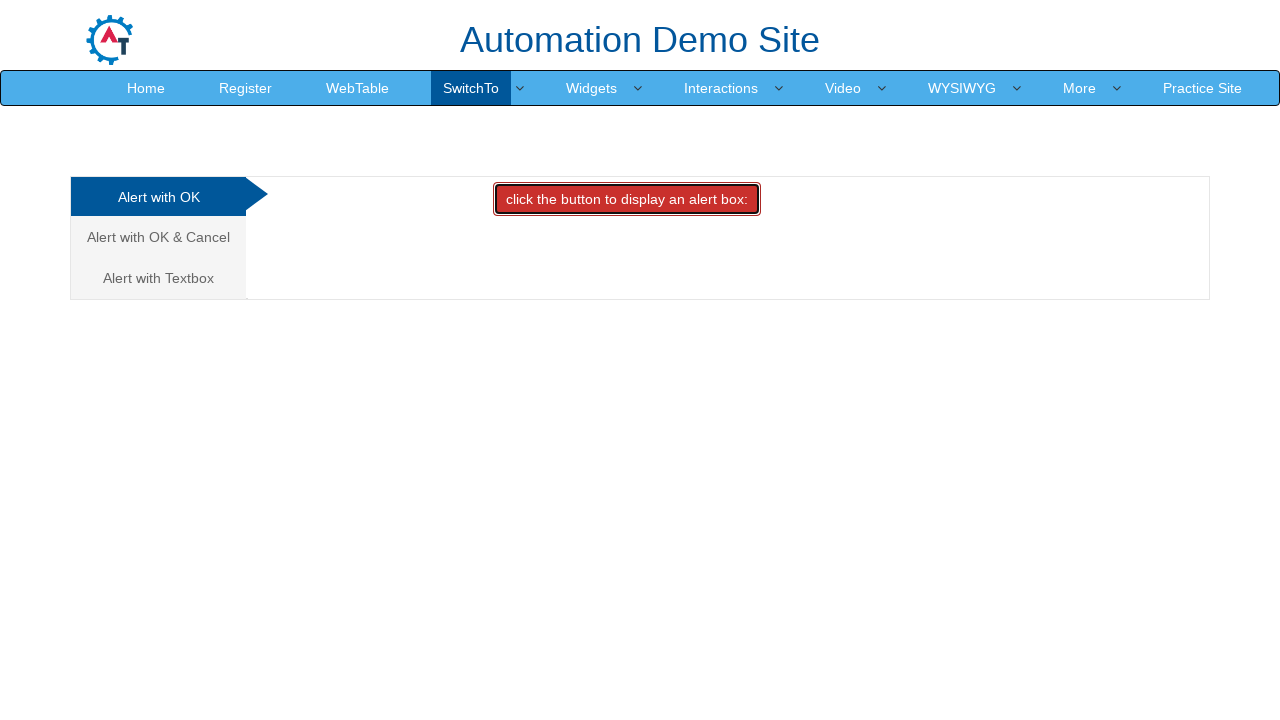

Clicked alertbox button and accepted the alert at (627, 199) on [onclick='alertbox()']
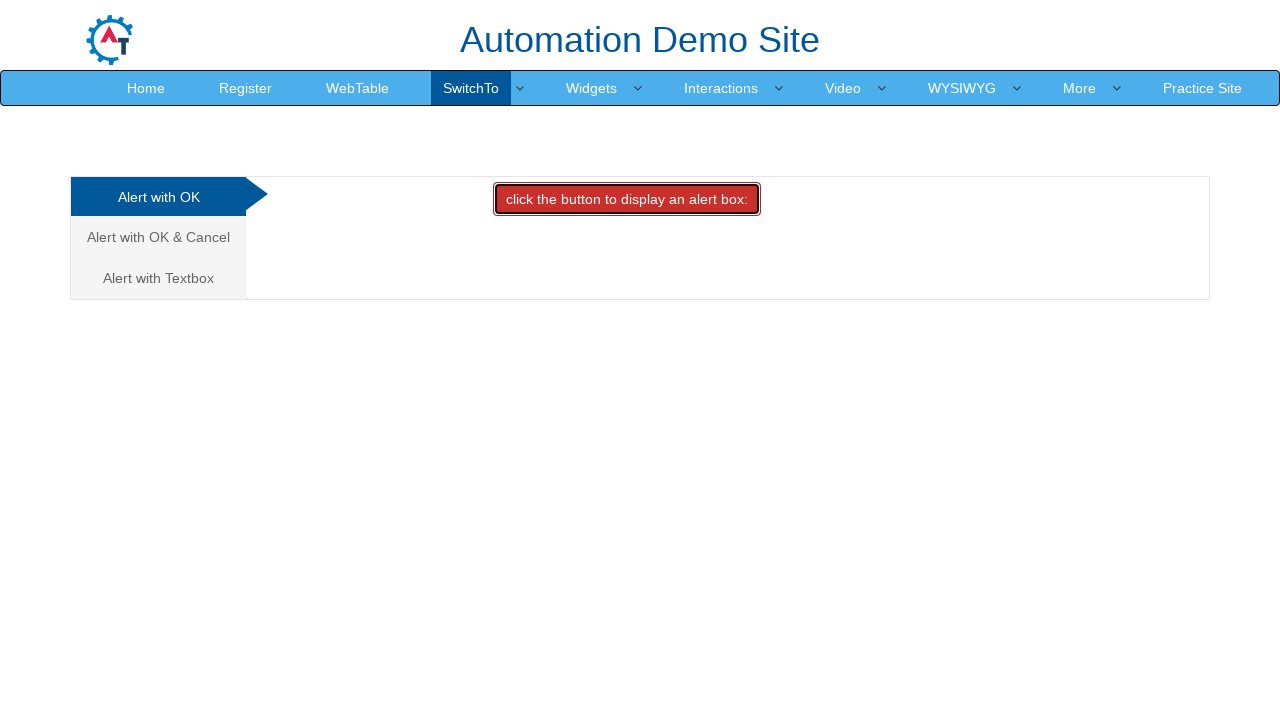

Clicked on Confirmation tab at (158, 237) on [href='#CancelTab']
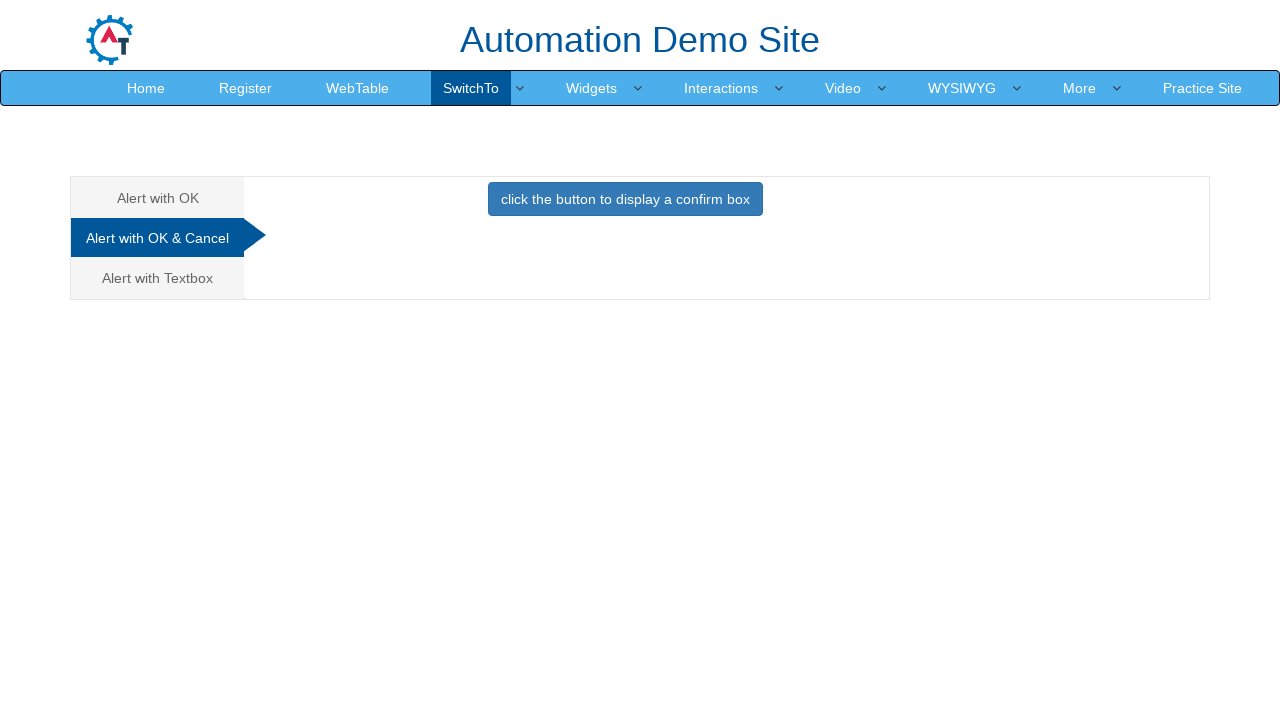

Clicked button to trigger confirmation dialog at (625, 199) on [onclick='confirmbox()']
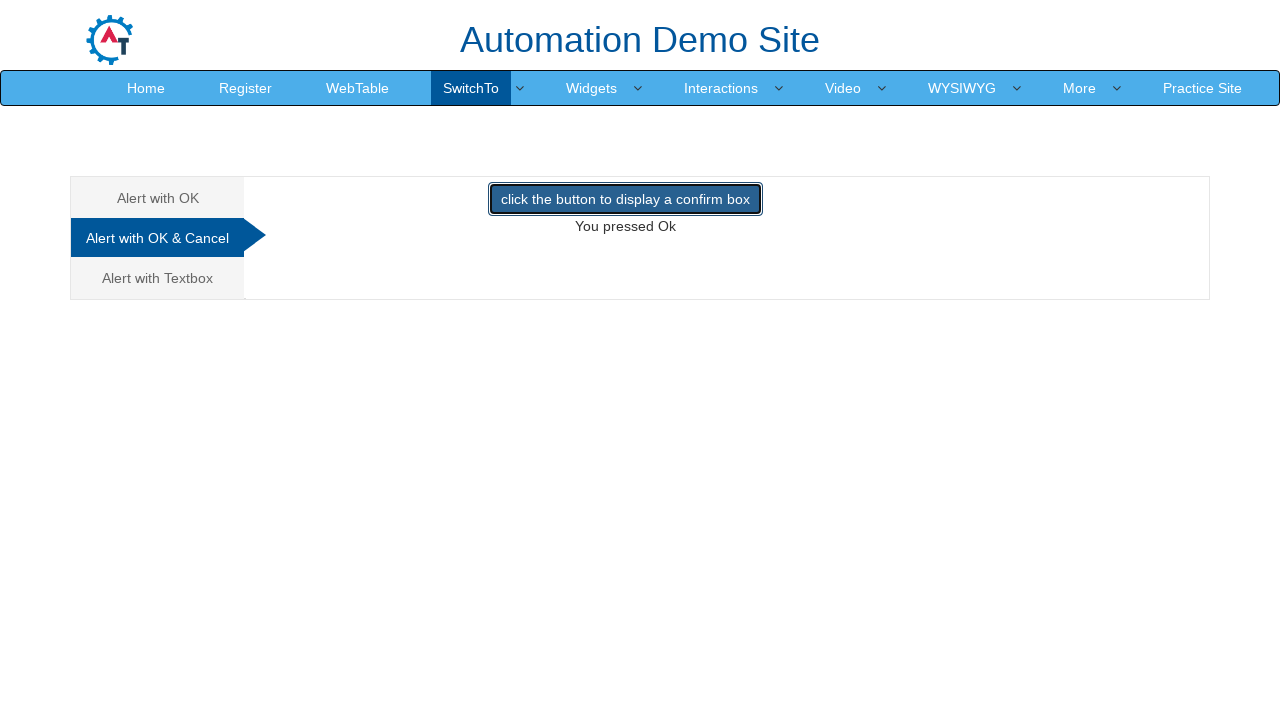

Clicked on Confirmation tab again at (158, 238) on [href='#CancelTab']
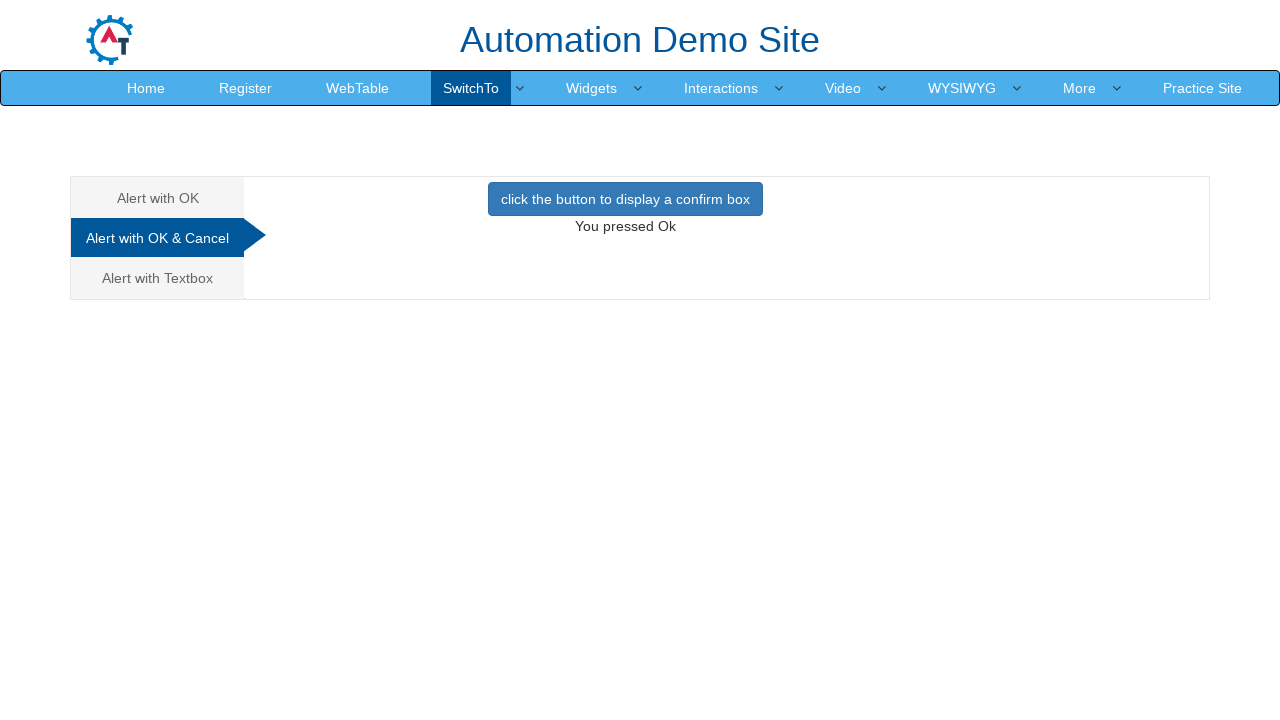

Set up dialog handler to dismiss confirmation dialog
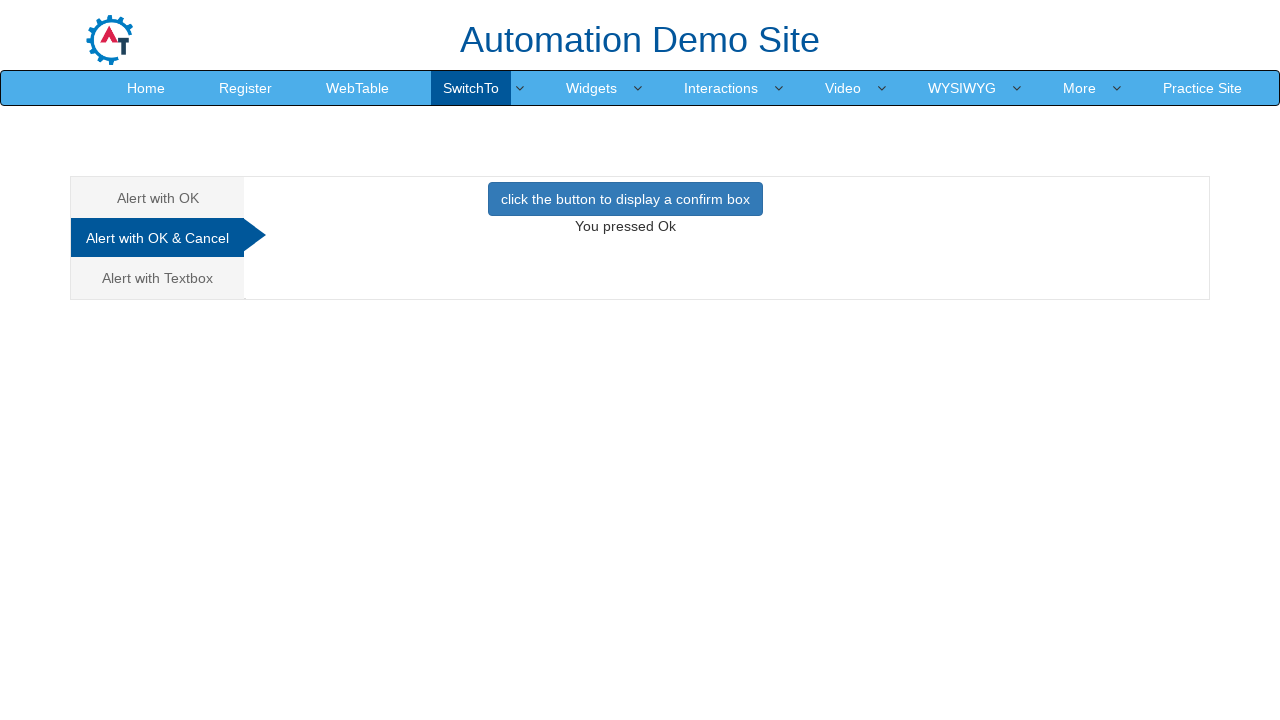

Clicked confirmbox button and dismissed the dialog at (625, 199) on [onclick='confirmbox()']
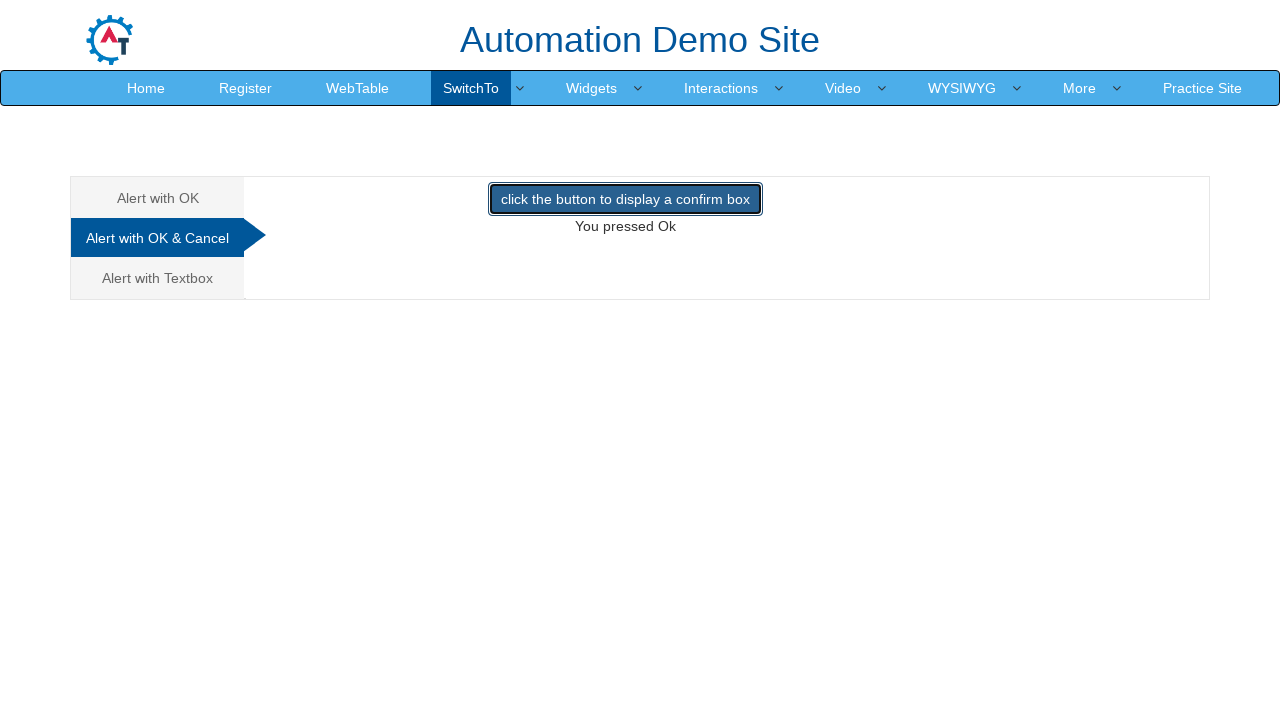

Clicked on Prompt tab at (158, 278) on xpath=//*[@href='#Textbox']
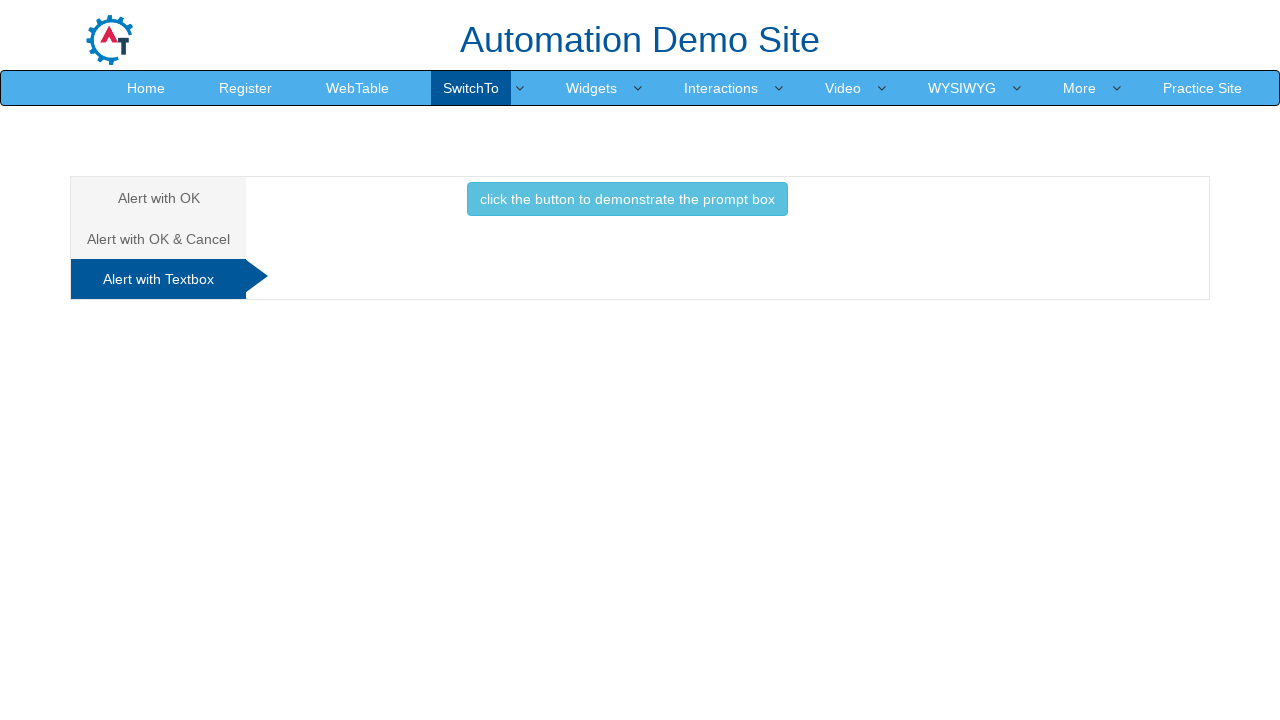

Set up dialog handler to accept prompt with text 'Bharghav'
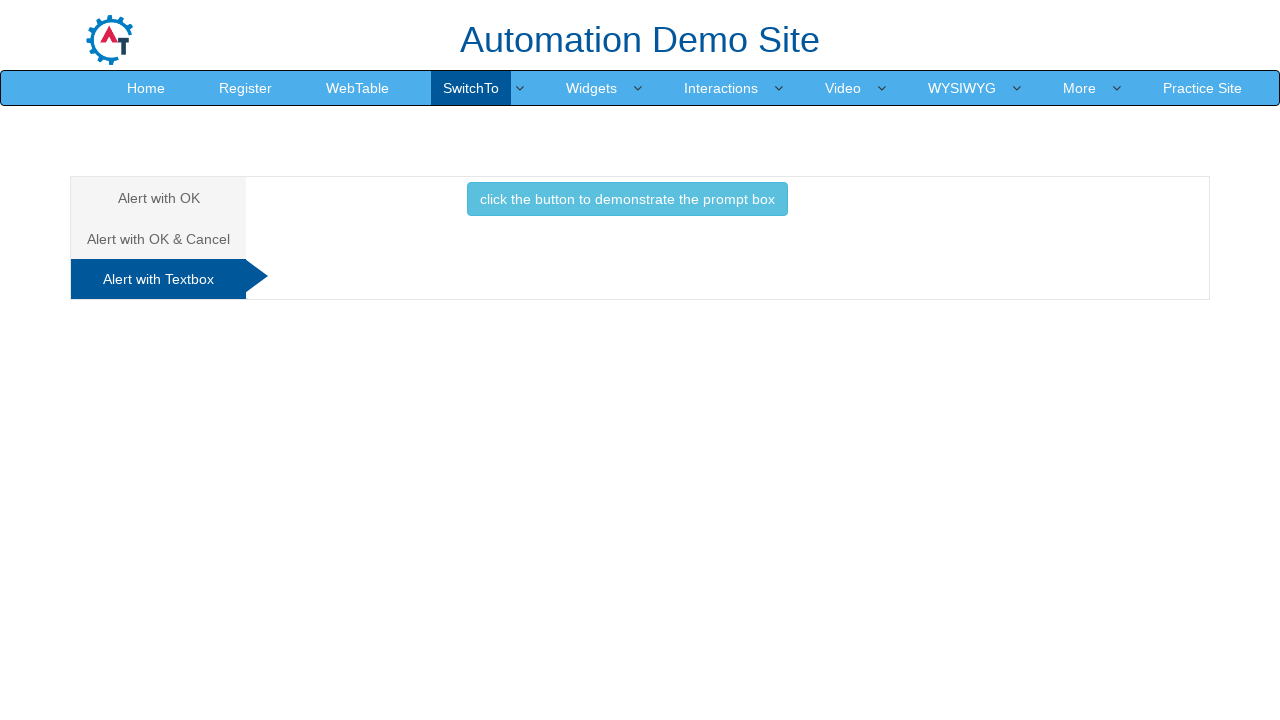

Clicked promptbox button and accepted with text input at (627, 199) on xpath=//*[@onclick='promptbox()']
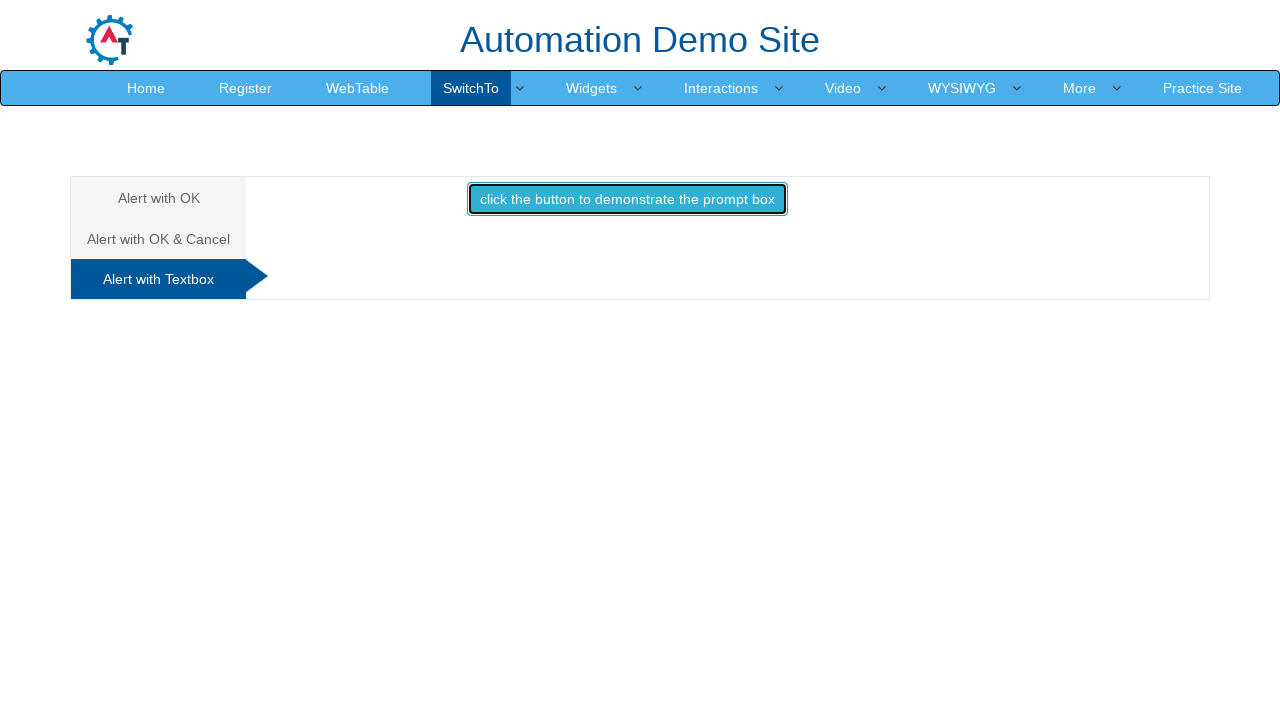

Clicked on Prompt tab again at (158, 279) on xpath=//*[@href='#Textbox']
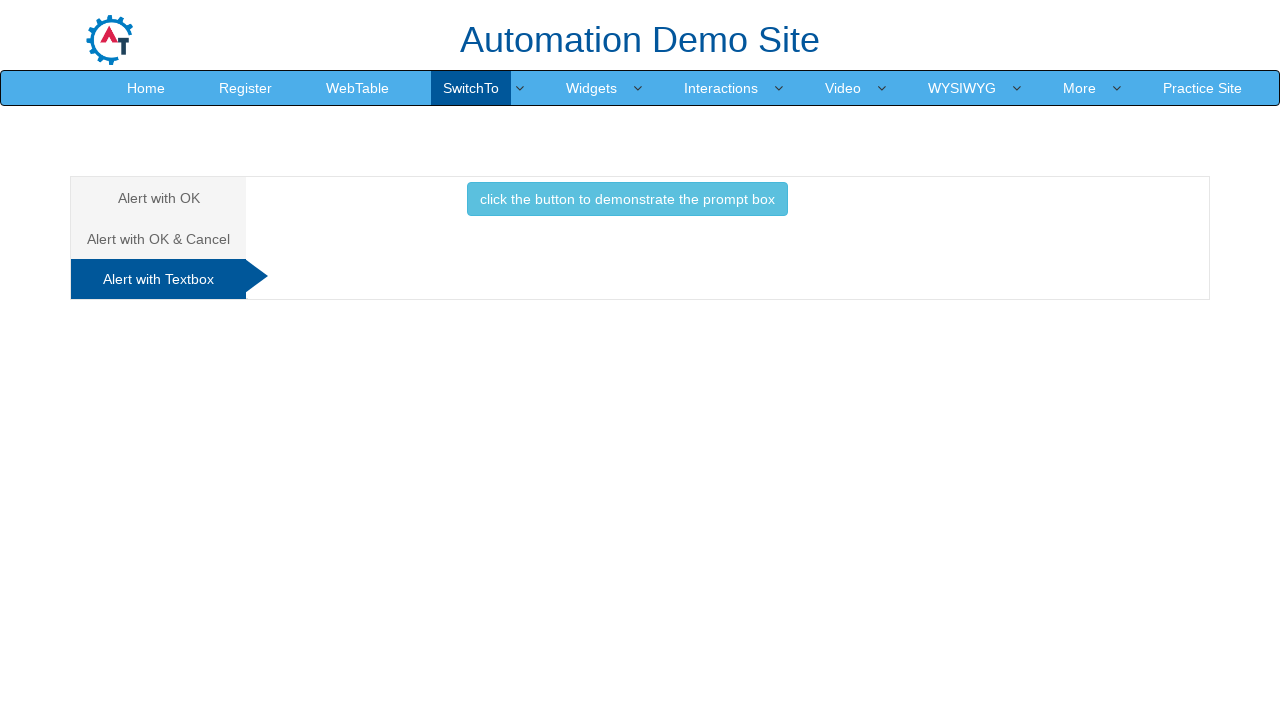

Set up dialog handler to dismiss prompt dialog
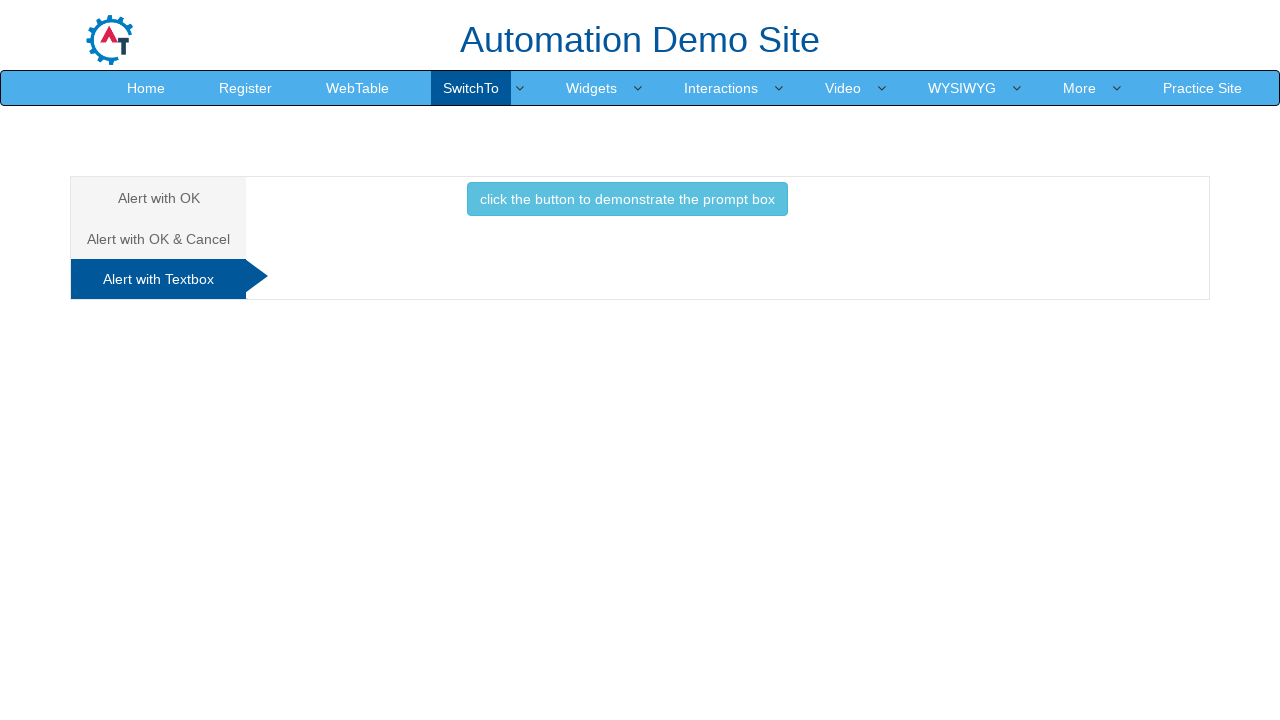

Clicked promptbox button and dismissed the dialog at (627, 199) on xpath=//*[@onclick='promptbox()']
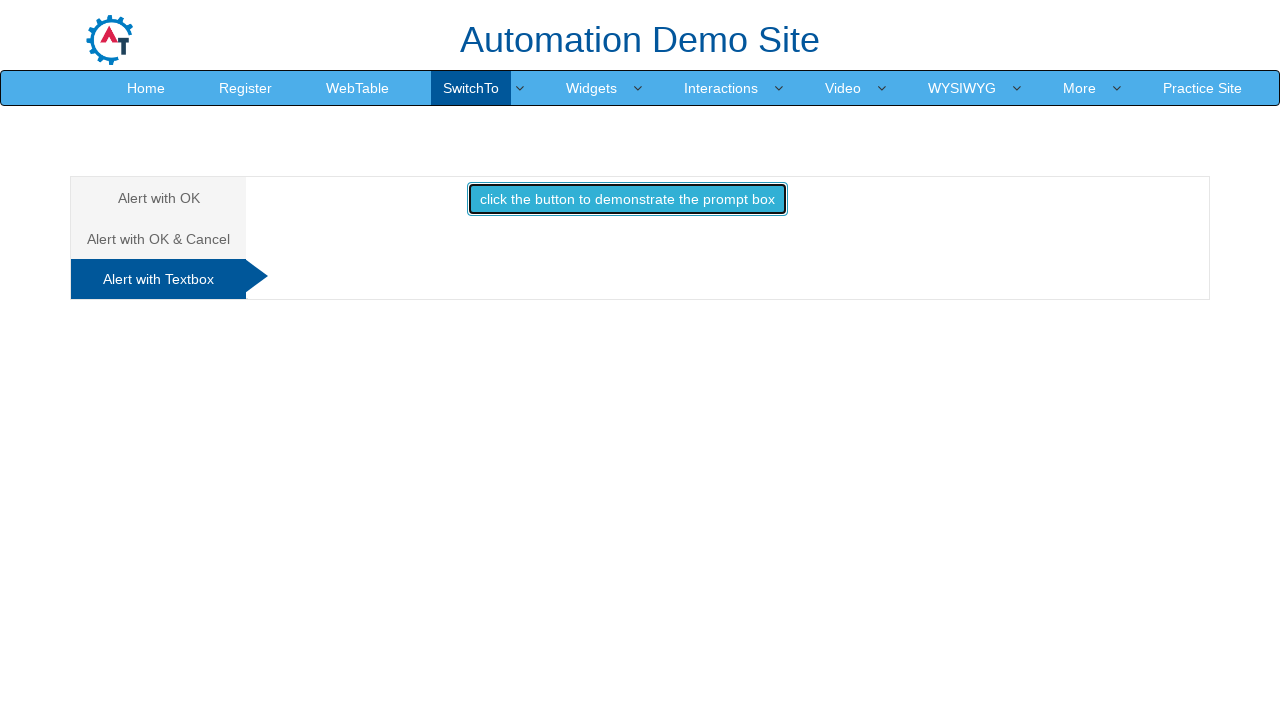

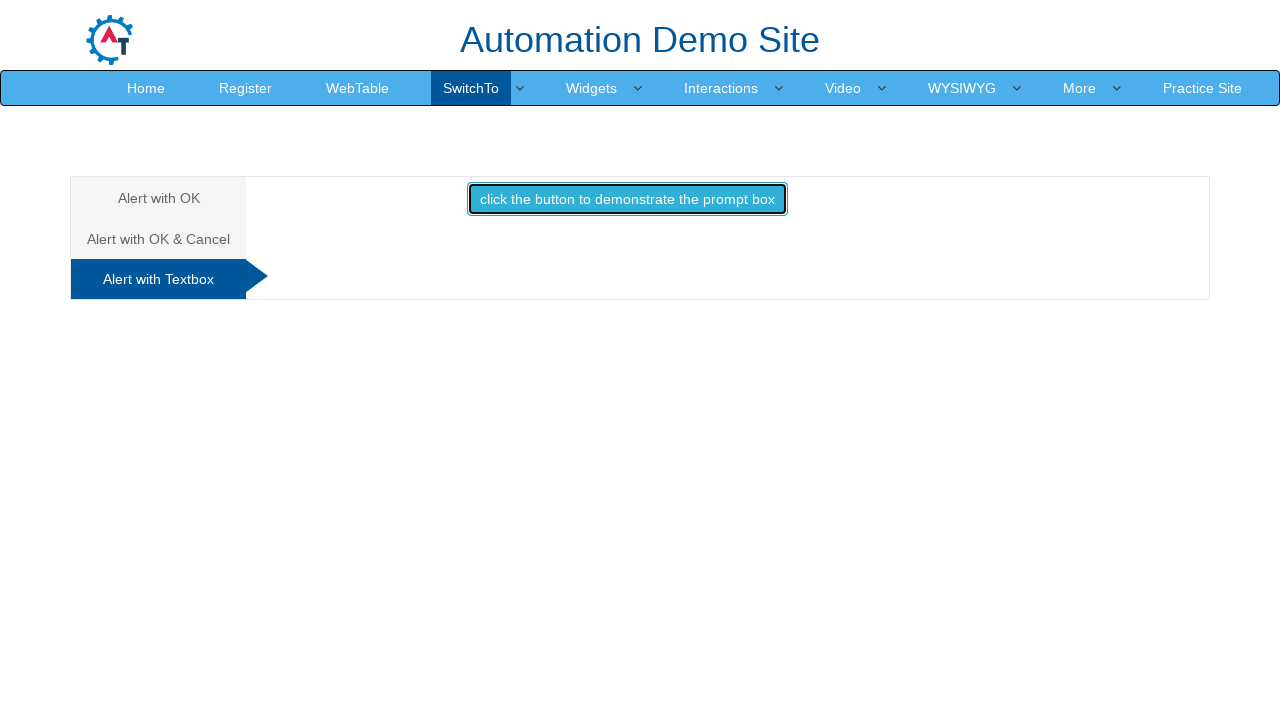